Tests that leaving phone field empty shows required field validation error

Starting URL: https://netology.ru/programs/qa

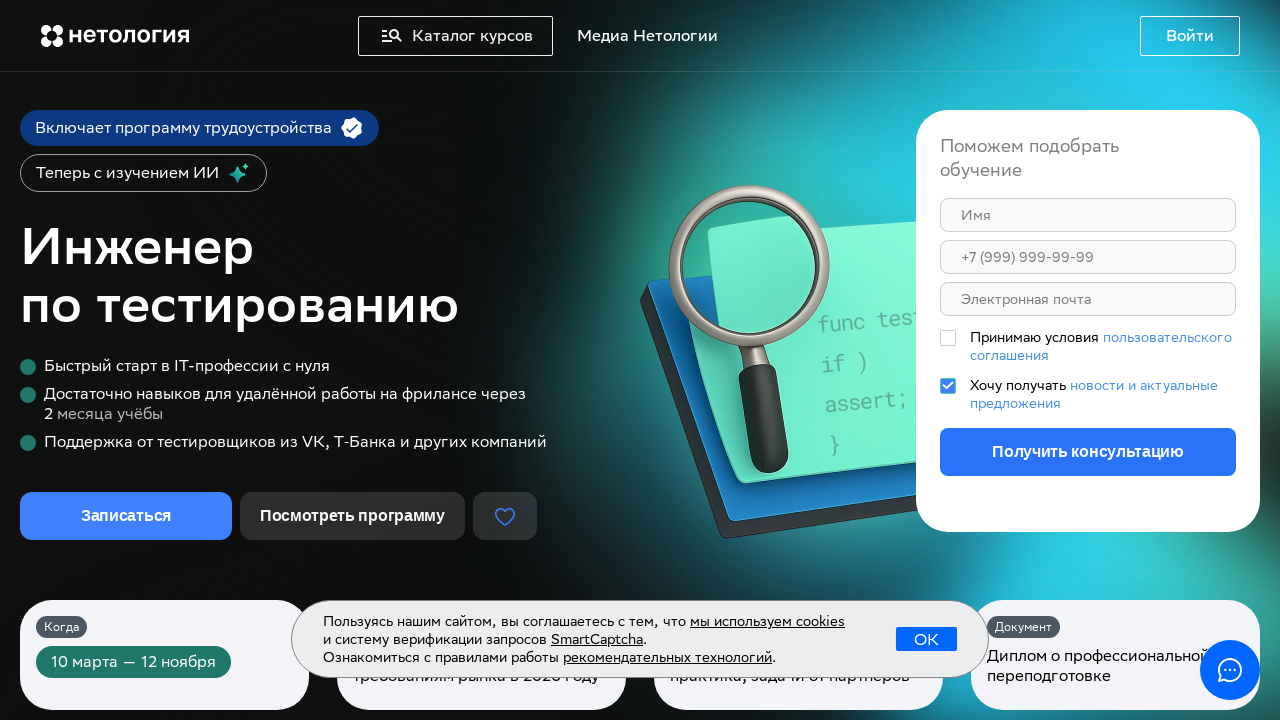

Scrolled enrollment form into view
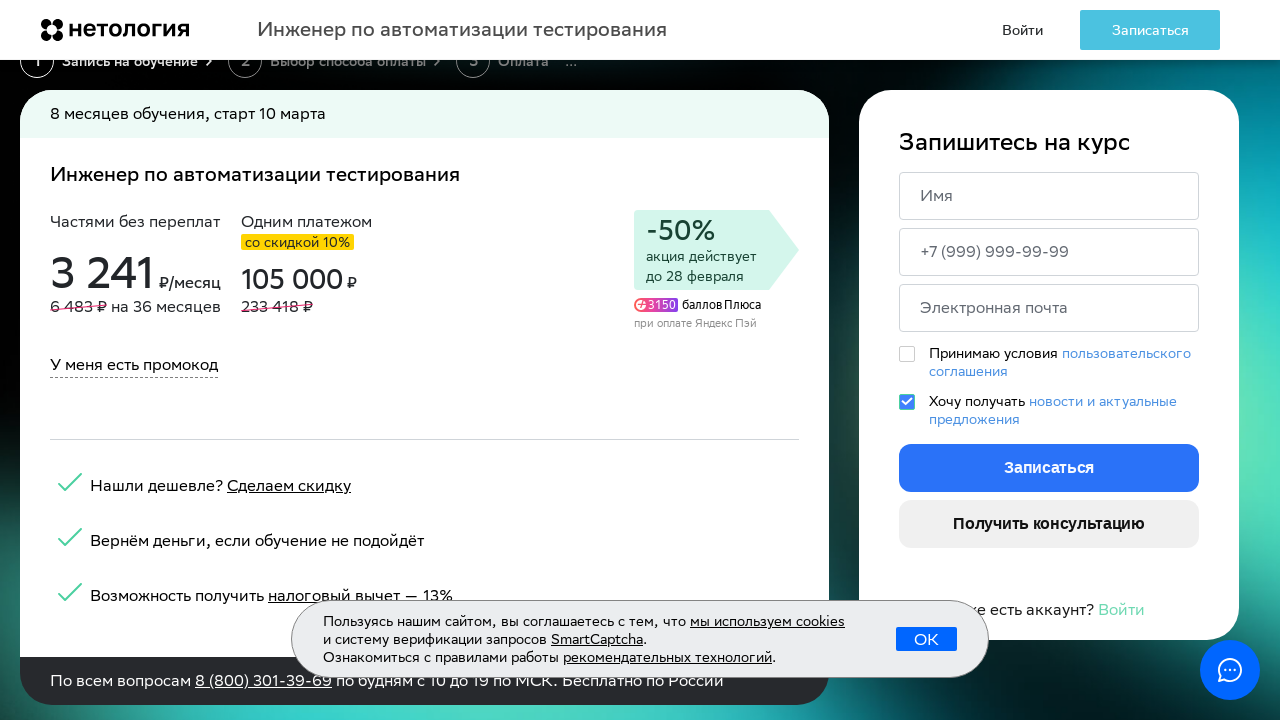

Filled name field with 'Смирнов Евгений Борисович' on form >> nth=-1 >> input[name='name'], input[placeholder*='Имя']
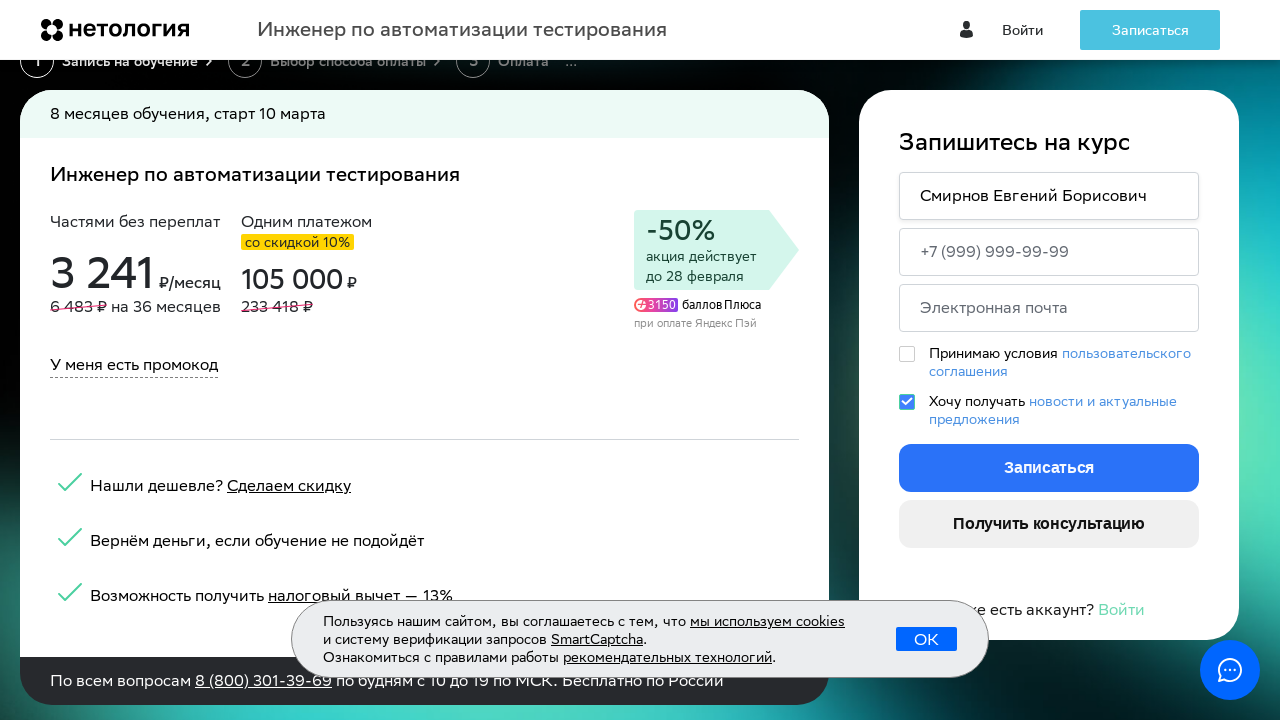

Filled email field with 'evgeniy.b@gmail.com' on form >> nth=-1 >> input[name='email'], input[placeholder*='почта'], input[type='
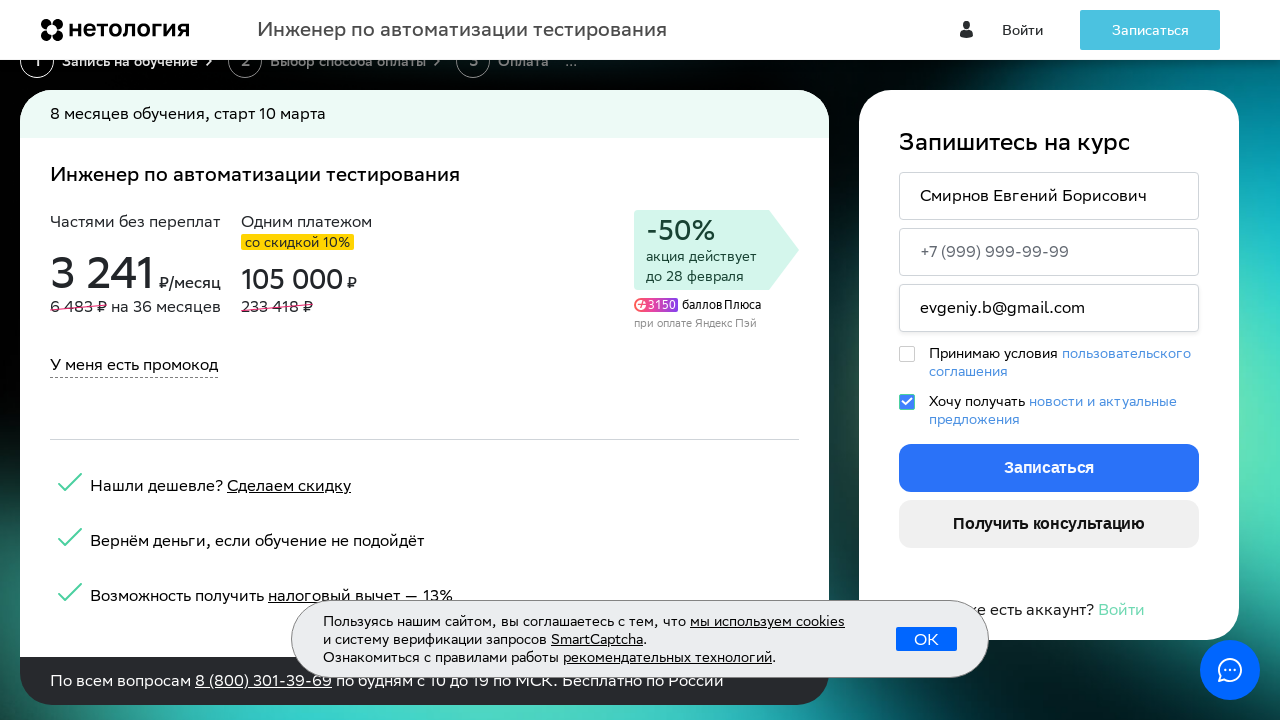

Clicked enrollment button without filling phone field at (1049, 468) on form >> nth=-1 >> button:has-text('Записаться')
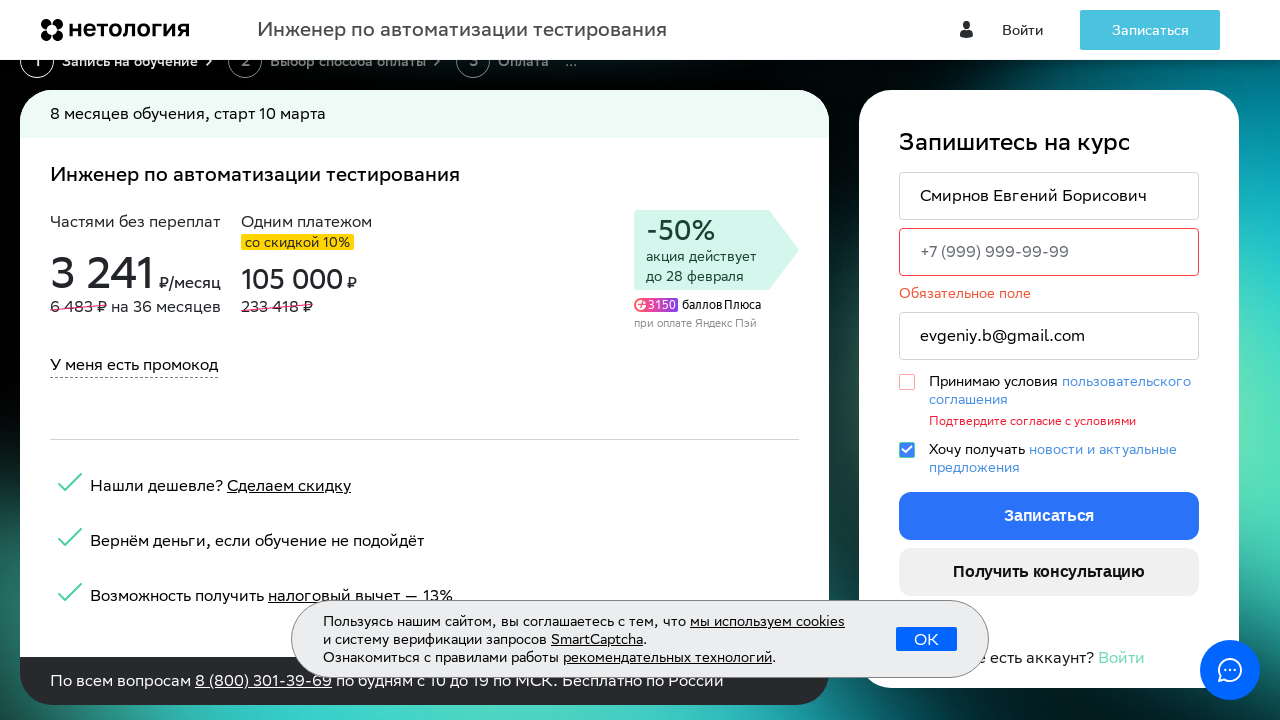

Phone field validation error 'Обязательное поле' appeared
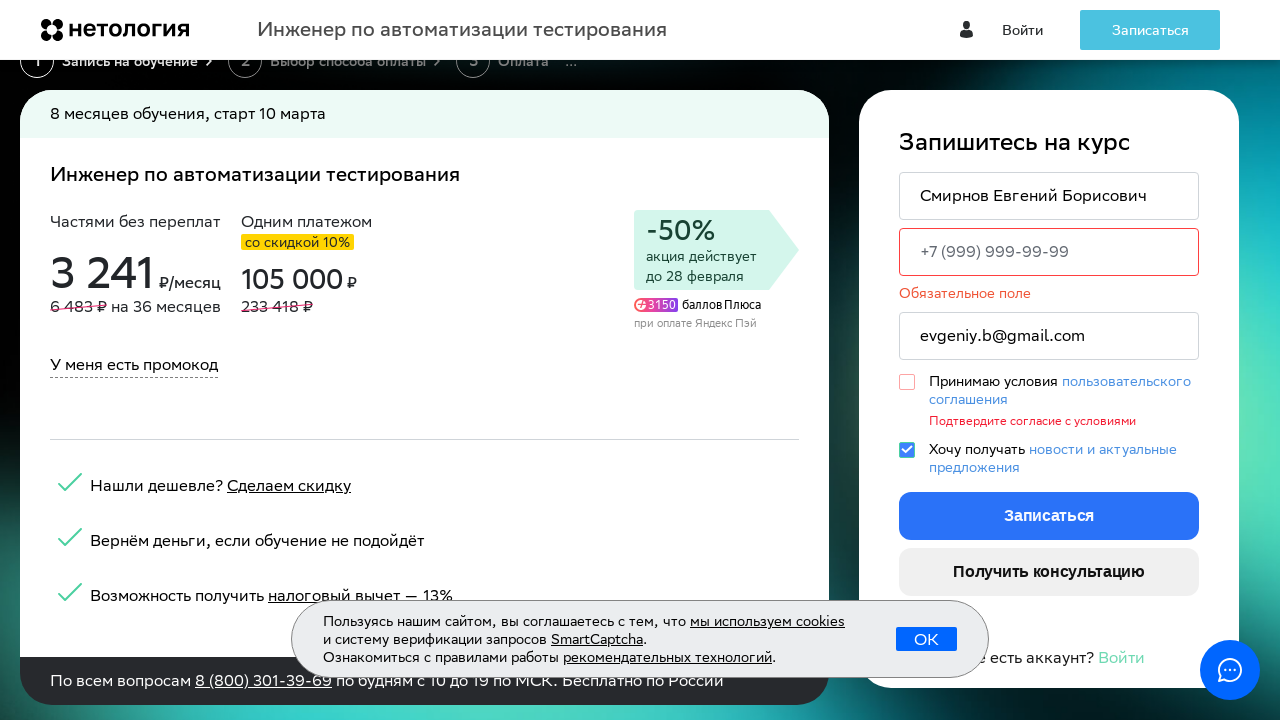

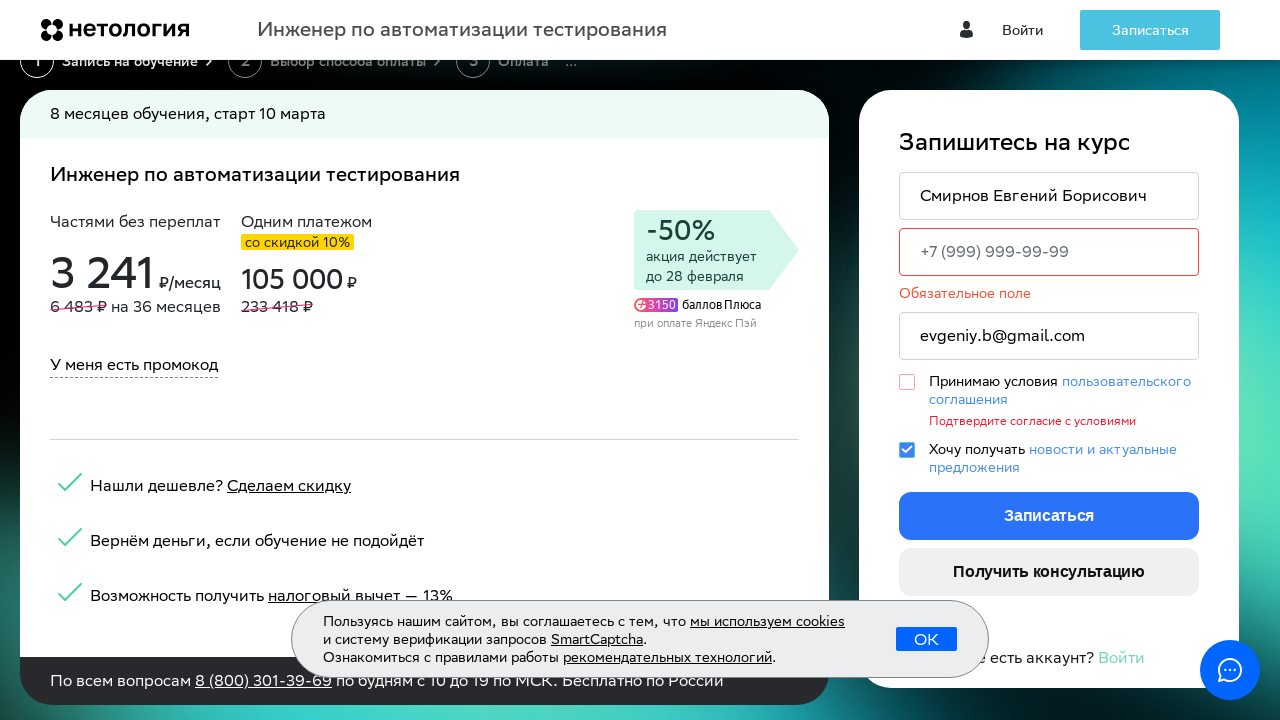